Tests alert handling functionality by clicking on alert button and verifying the alert text

Starting URL: https://demoqa.com/alerts

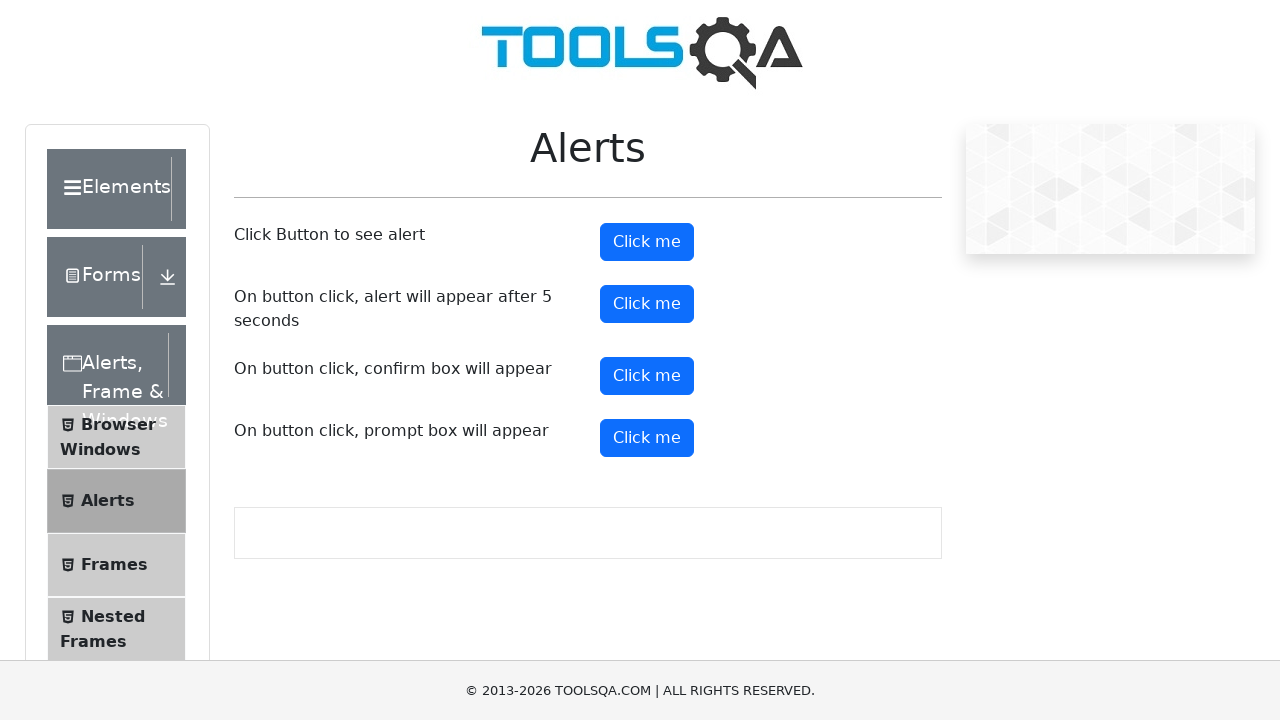

Scrolled down 300px to make alert button visible
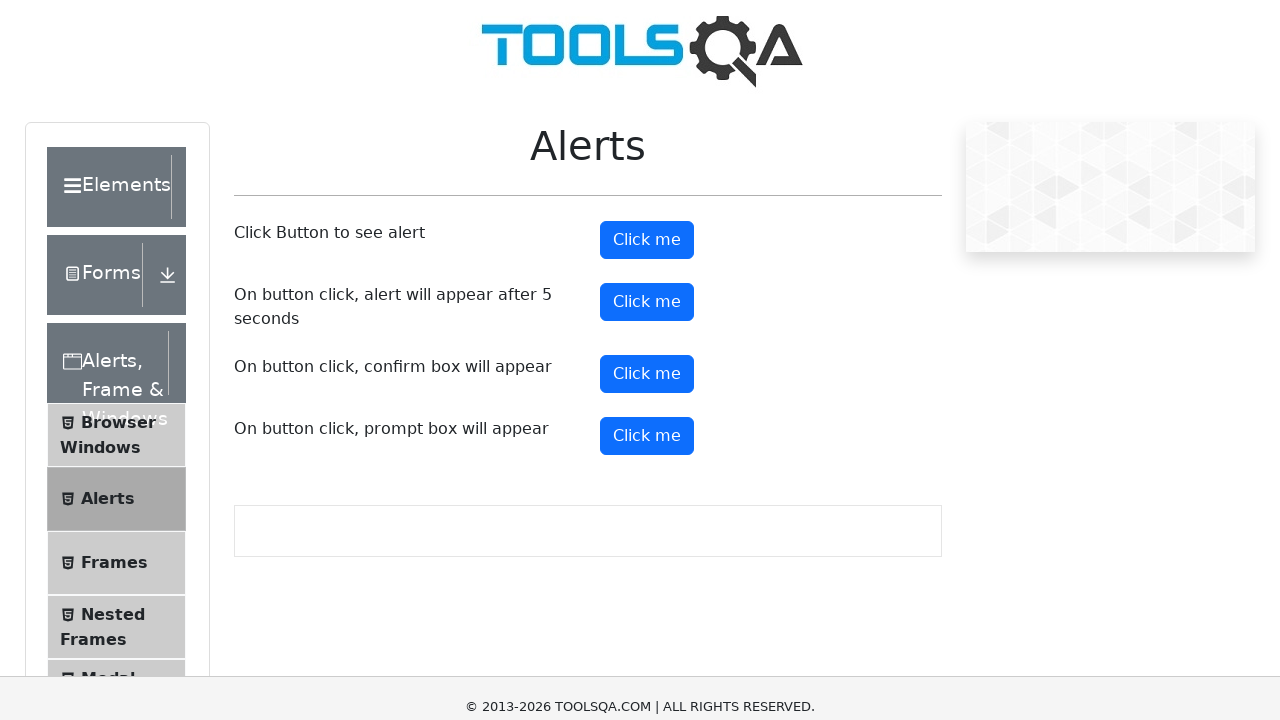

Clicked alert button to trigger simple alert at (647, 19) on button#alertButton
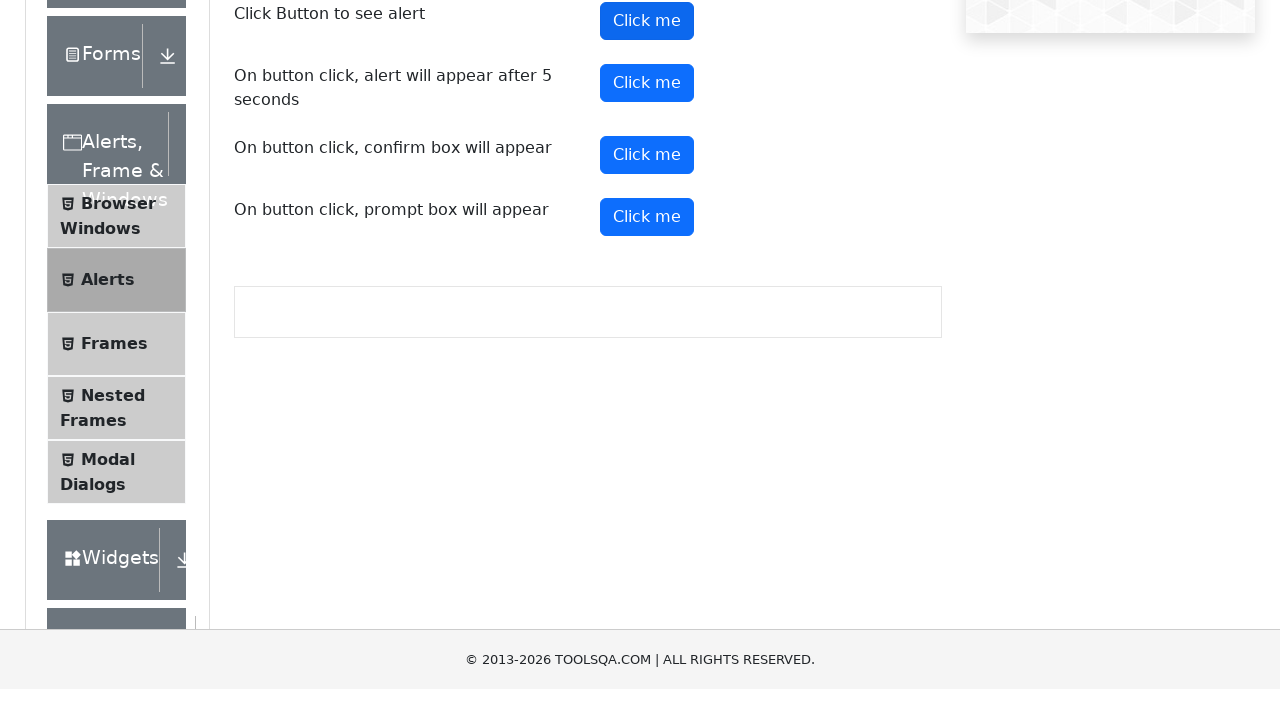

Set up dialog handler to accept alerts
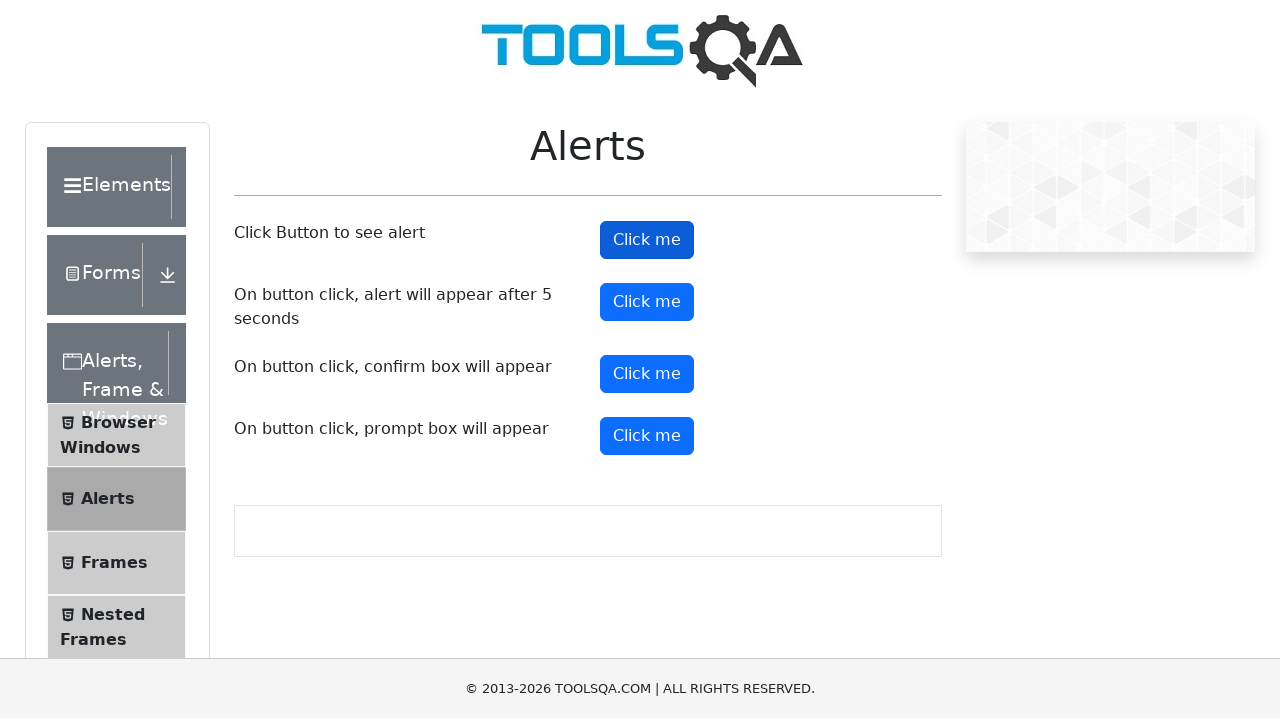

Waited 500ms to ensure alert was triggered
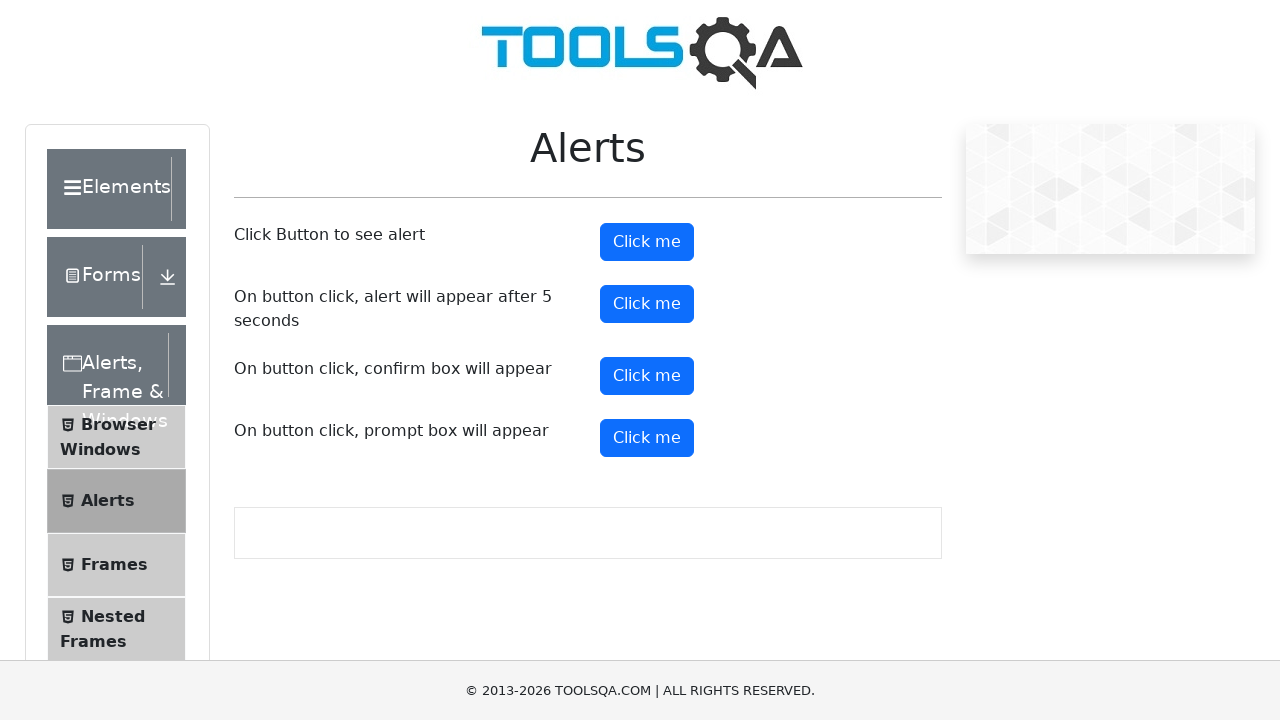

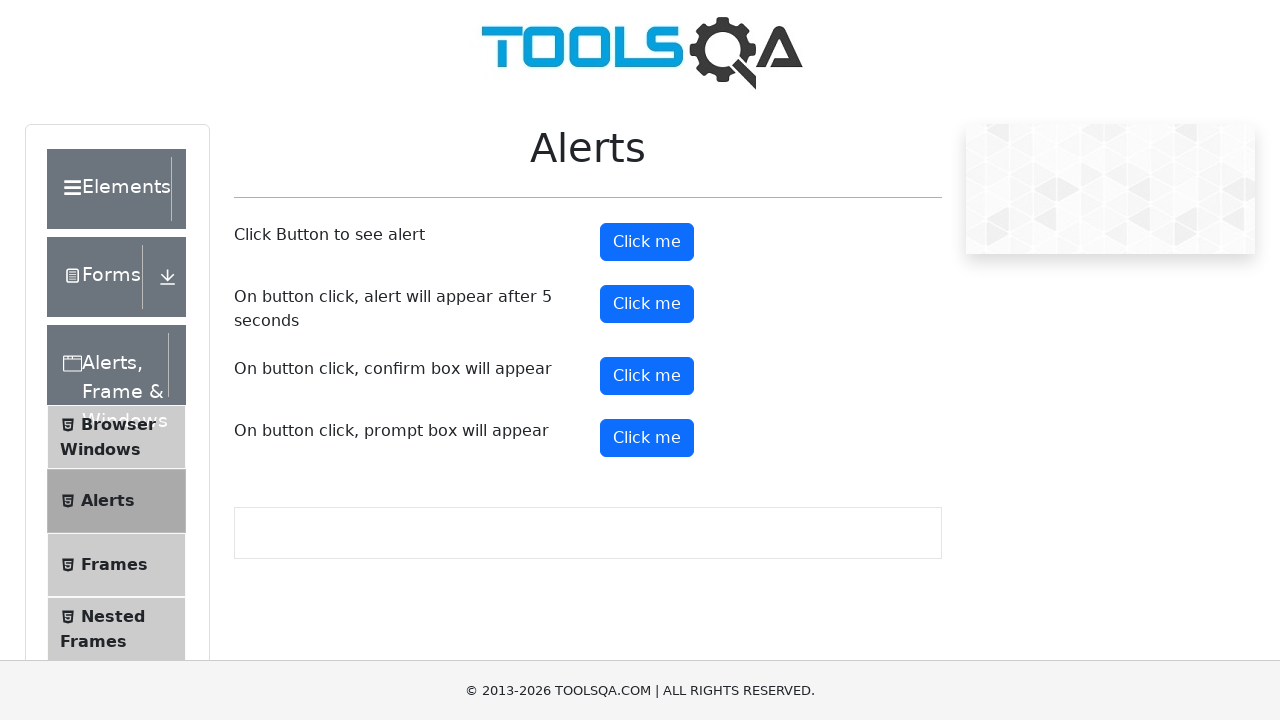